Navigates to the Mumbai Indians IPL team homepage and verifies it loads successfully

Starting URL: https://www.mumbaiindians.com/

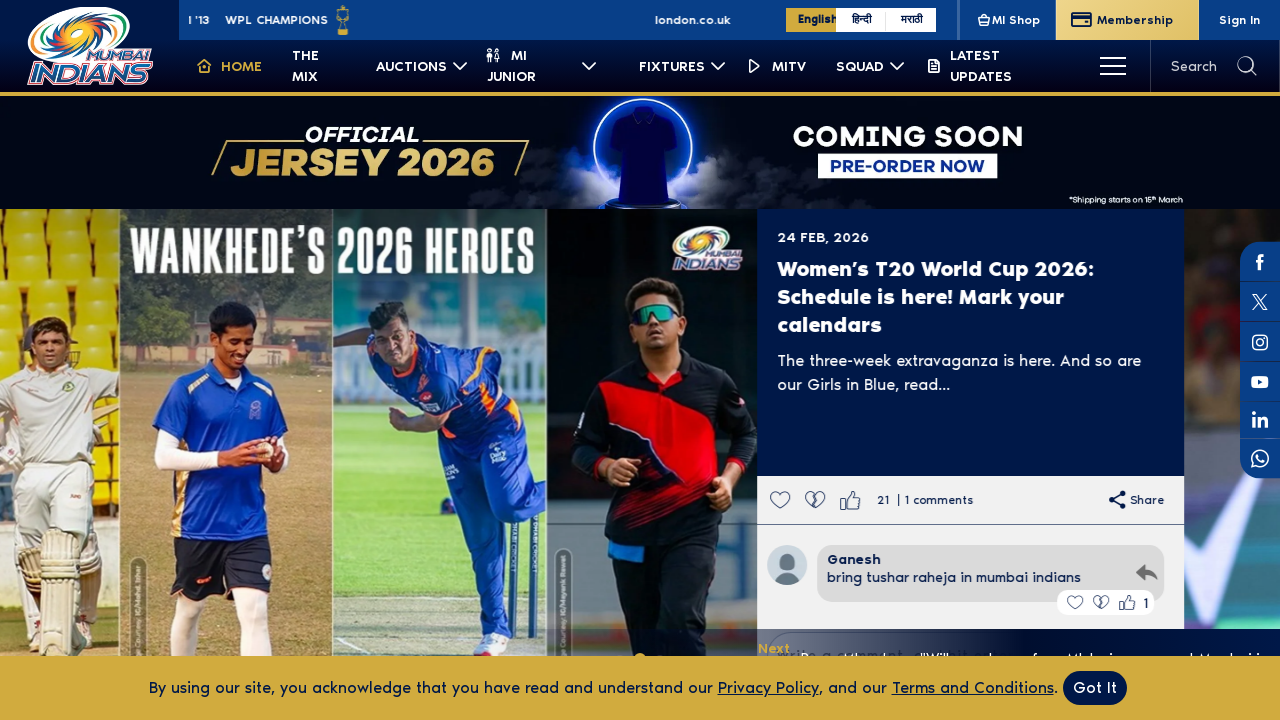

Waited for page DOM to load completely
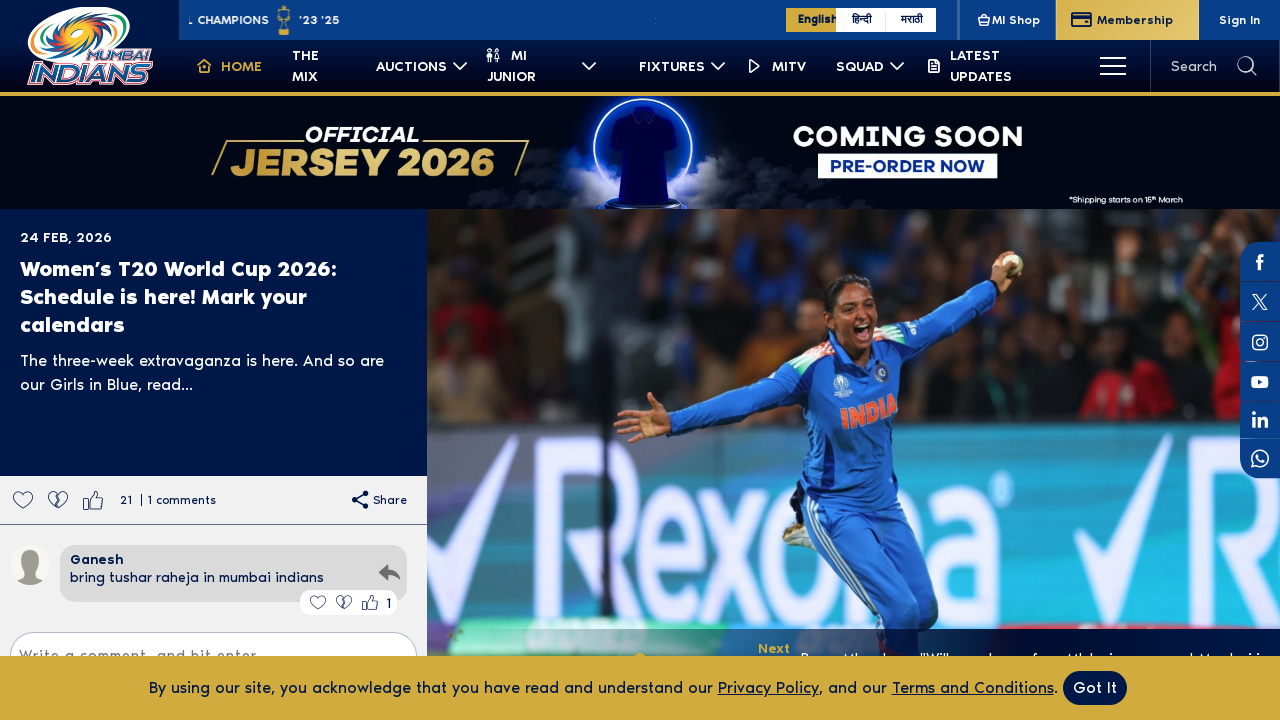

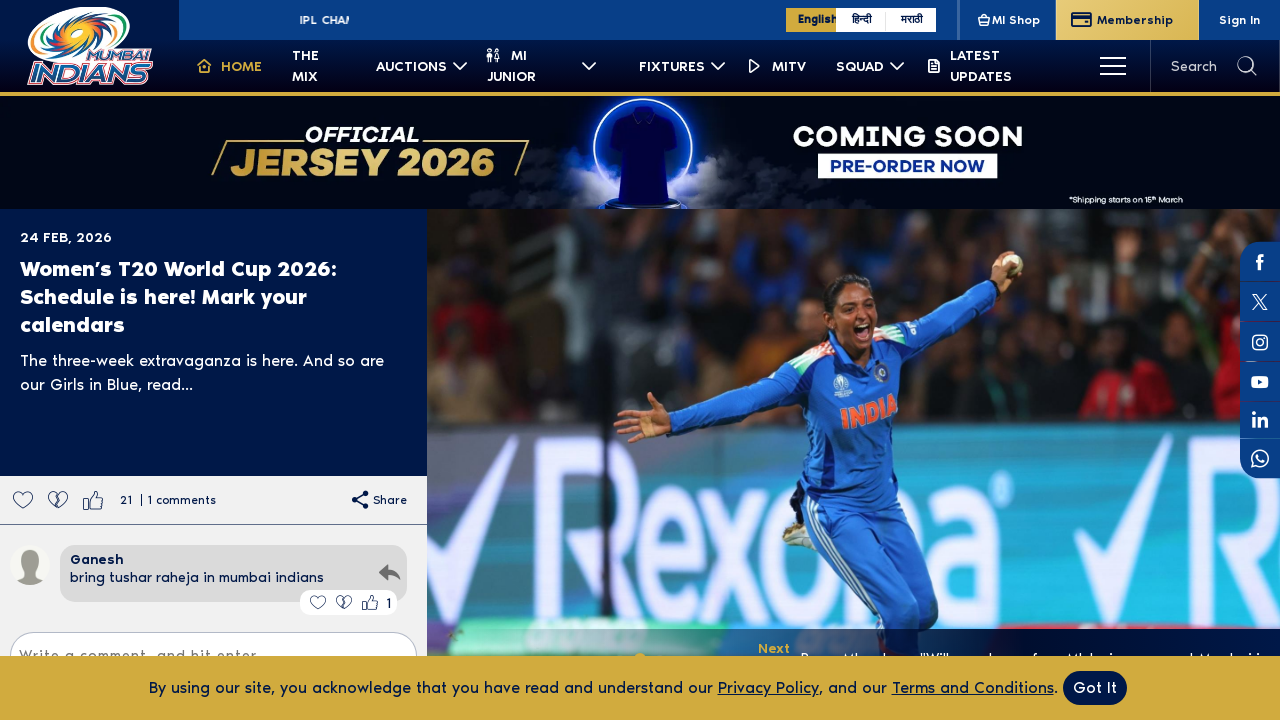